Tests alert button functionality by scrolling to and clicking the alert button, then verifying the alert message

Starting URL: http://automationbykrishna.com

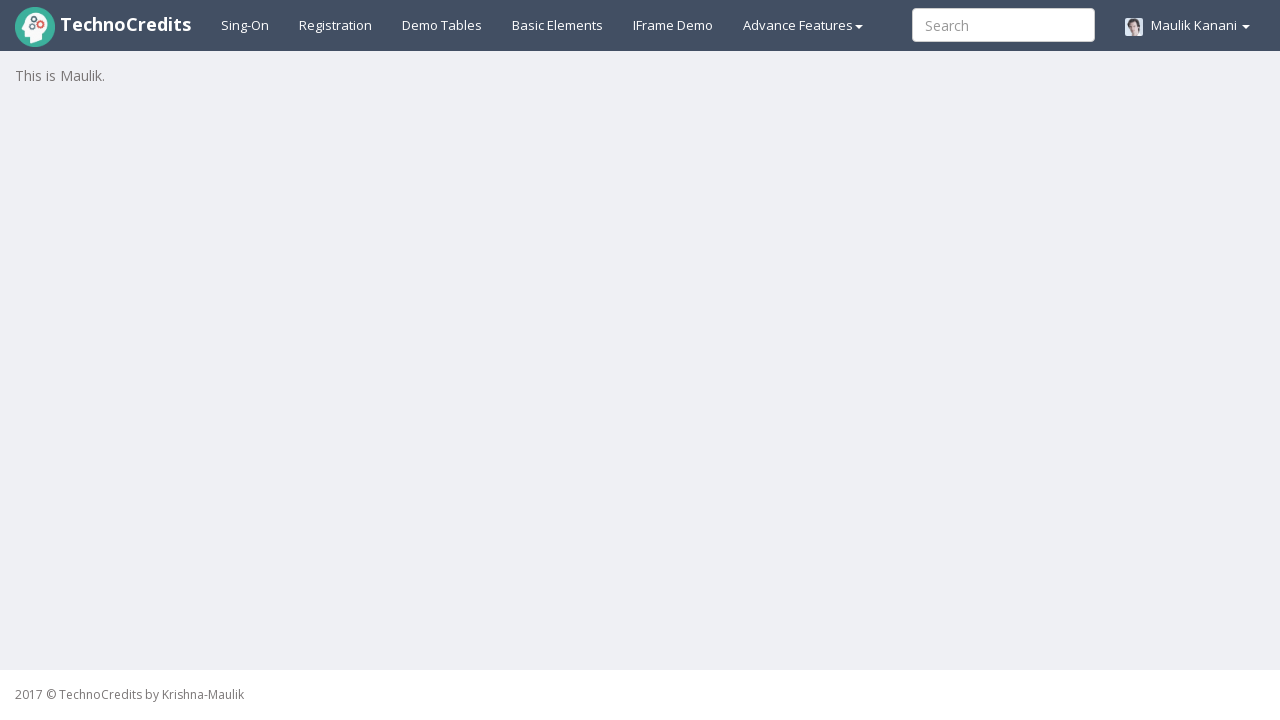

Clicked on 'Basic Elements' link at (558, 25) on xpath=//a[text()='Basic Elements']
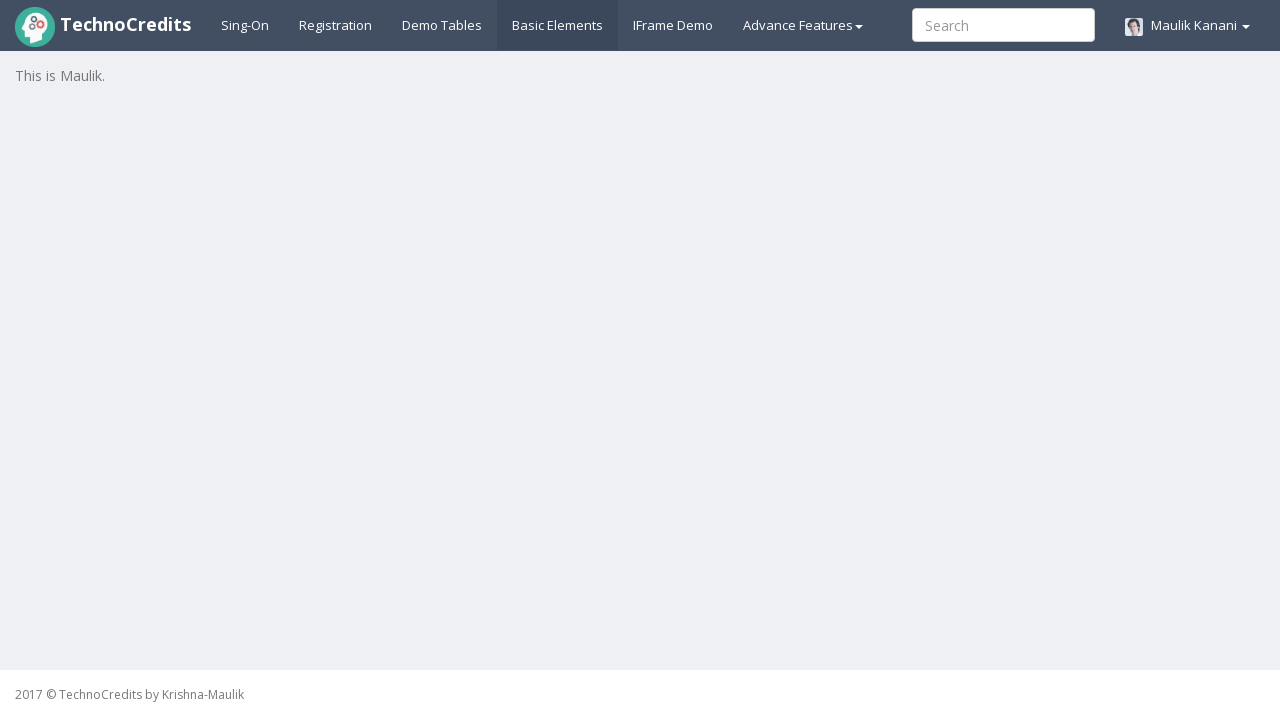

Waited 1000ms for page to load
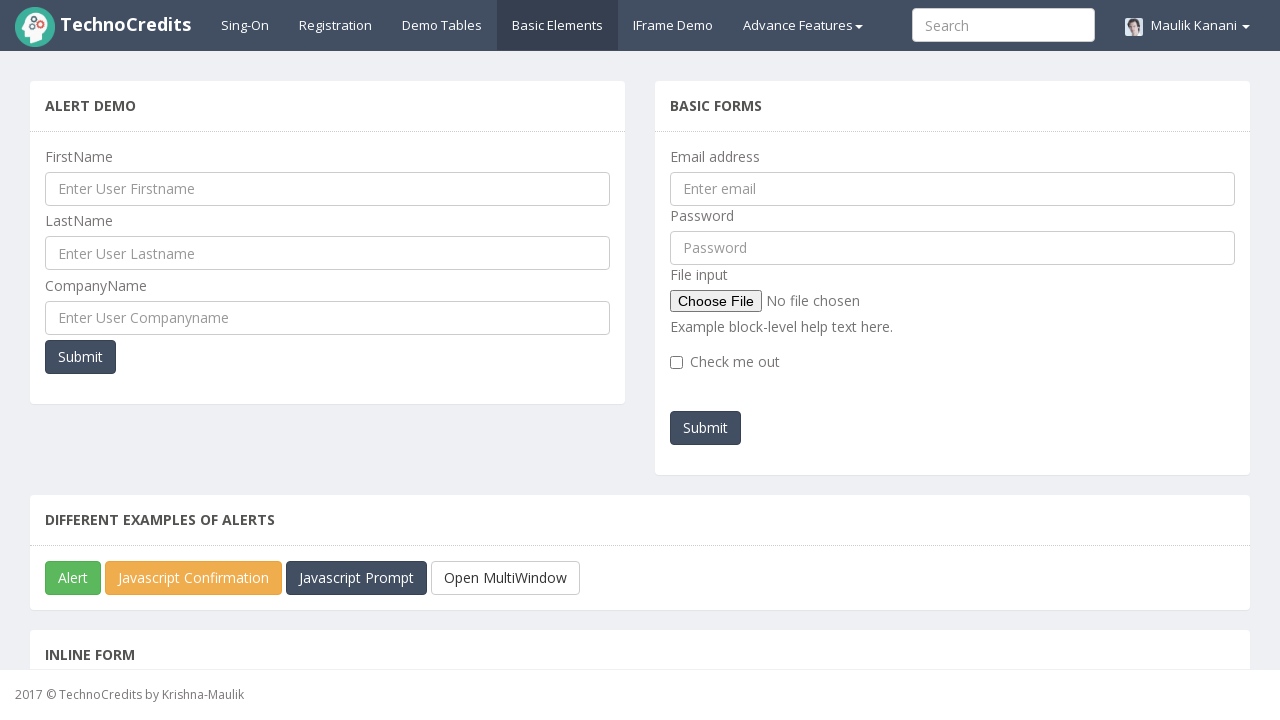

Located alert button element
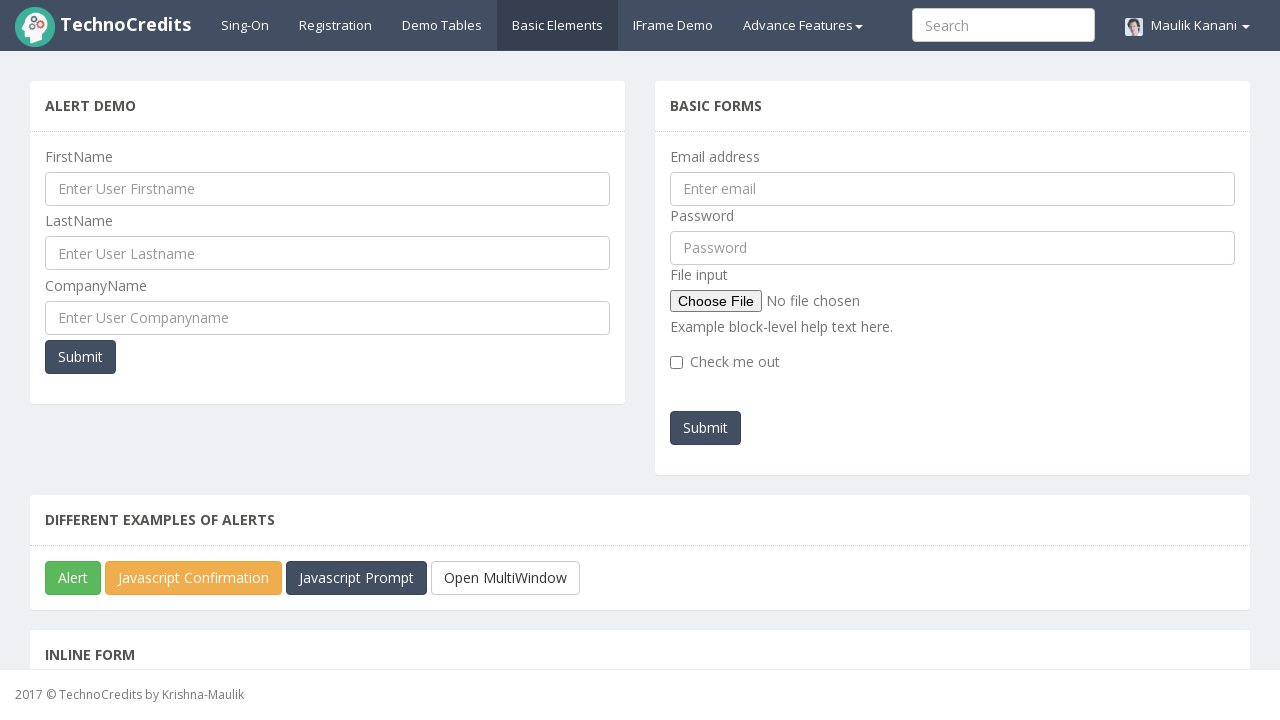

Scrolled alert button into view
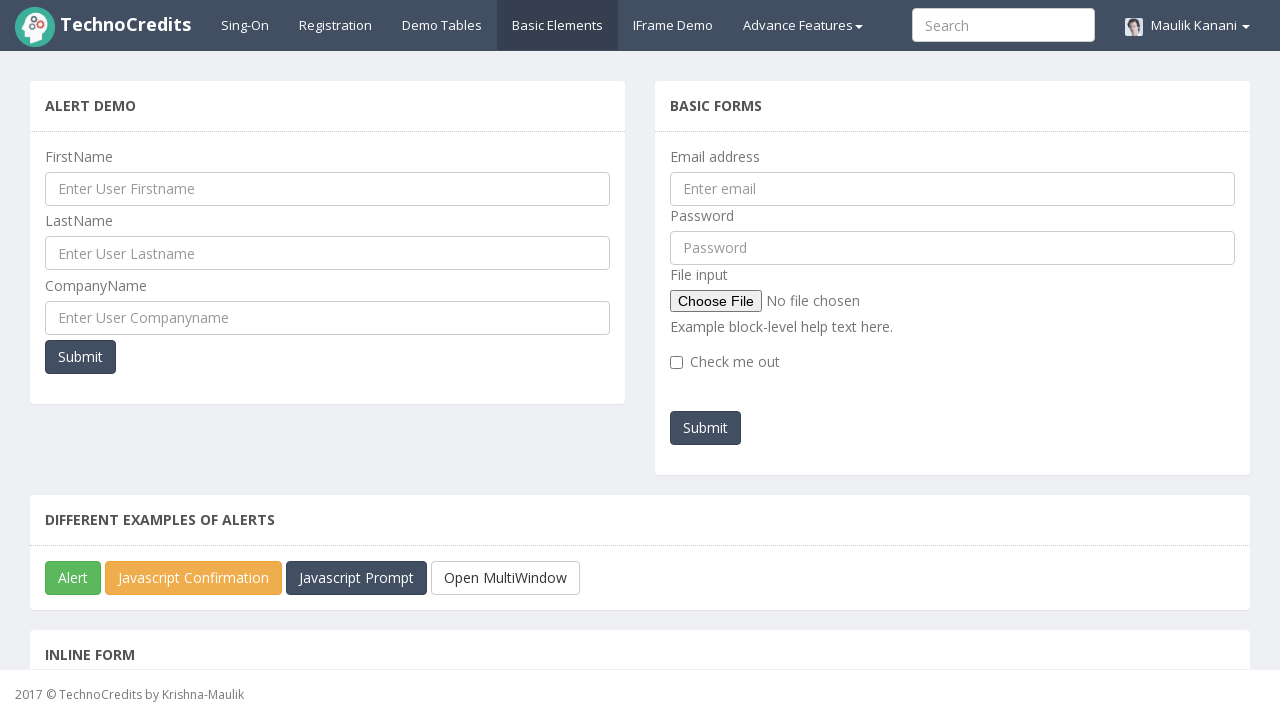

Clicked the alert button at (73, 578) on xpath=//button[@class='btn btn-success']
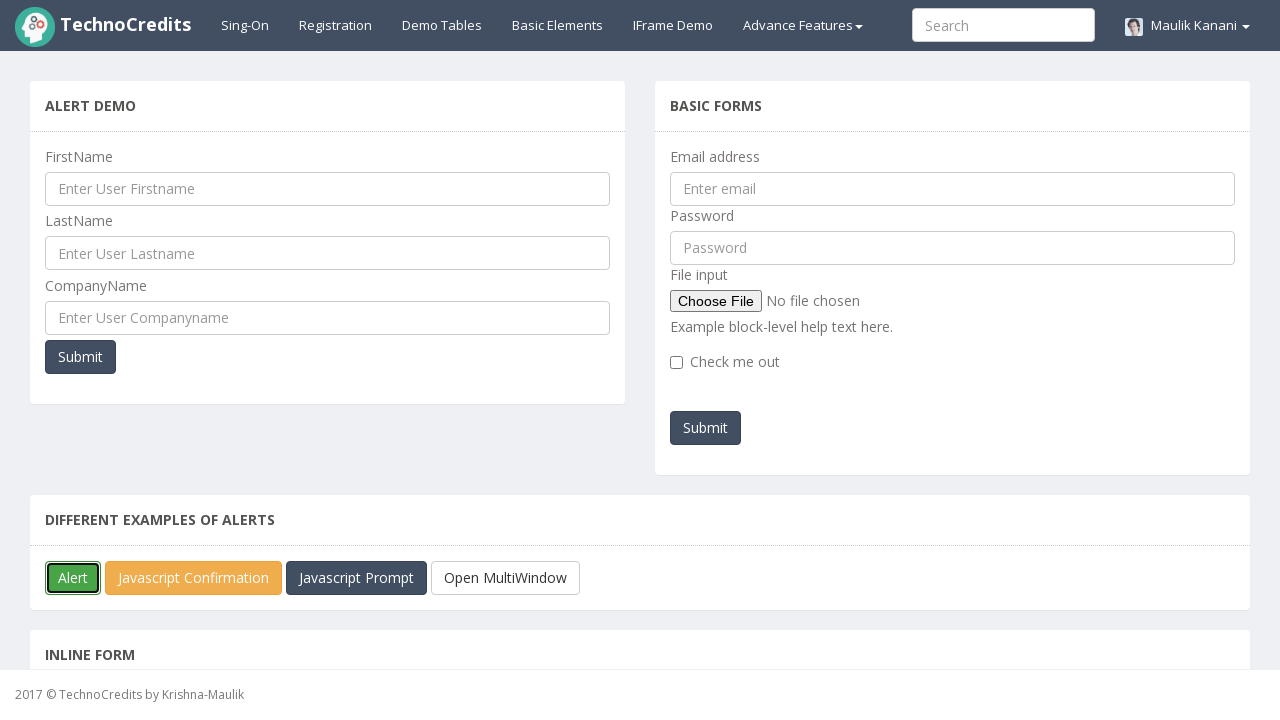

Set up dialog handler to accept alert message
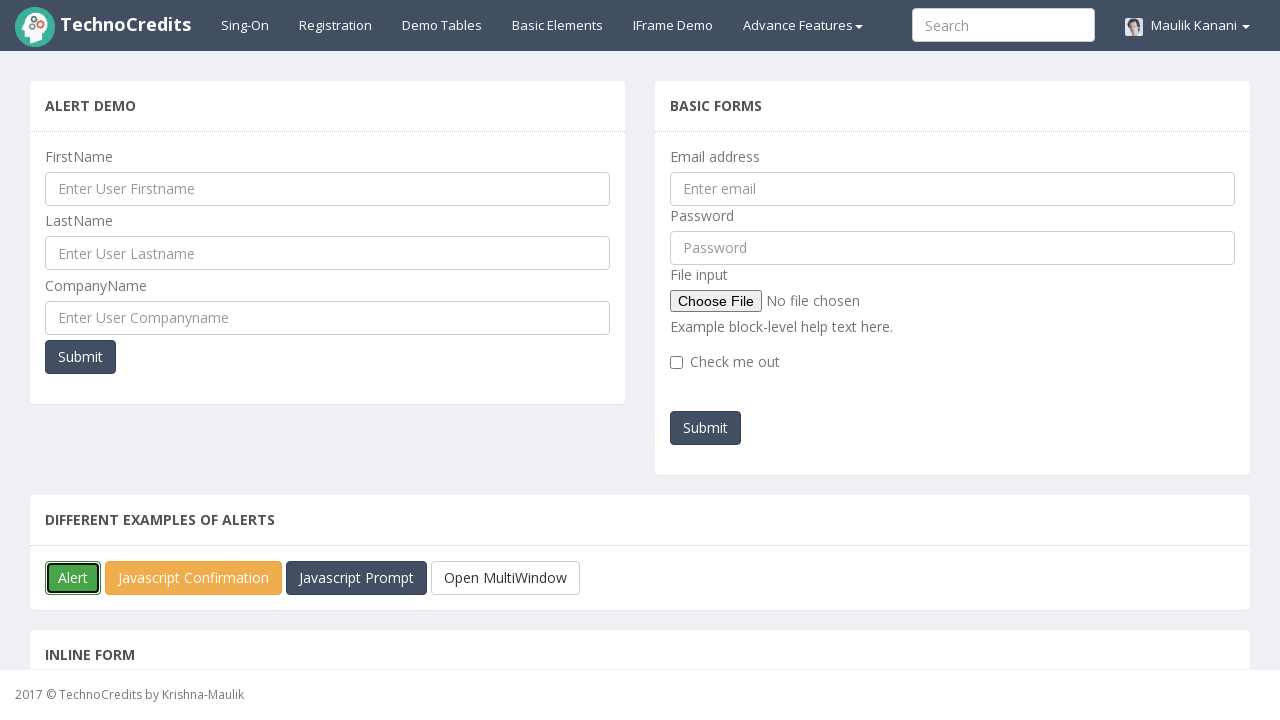

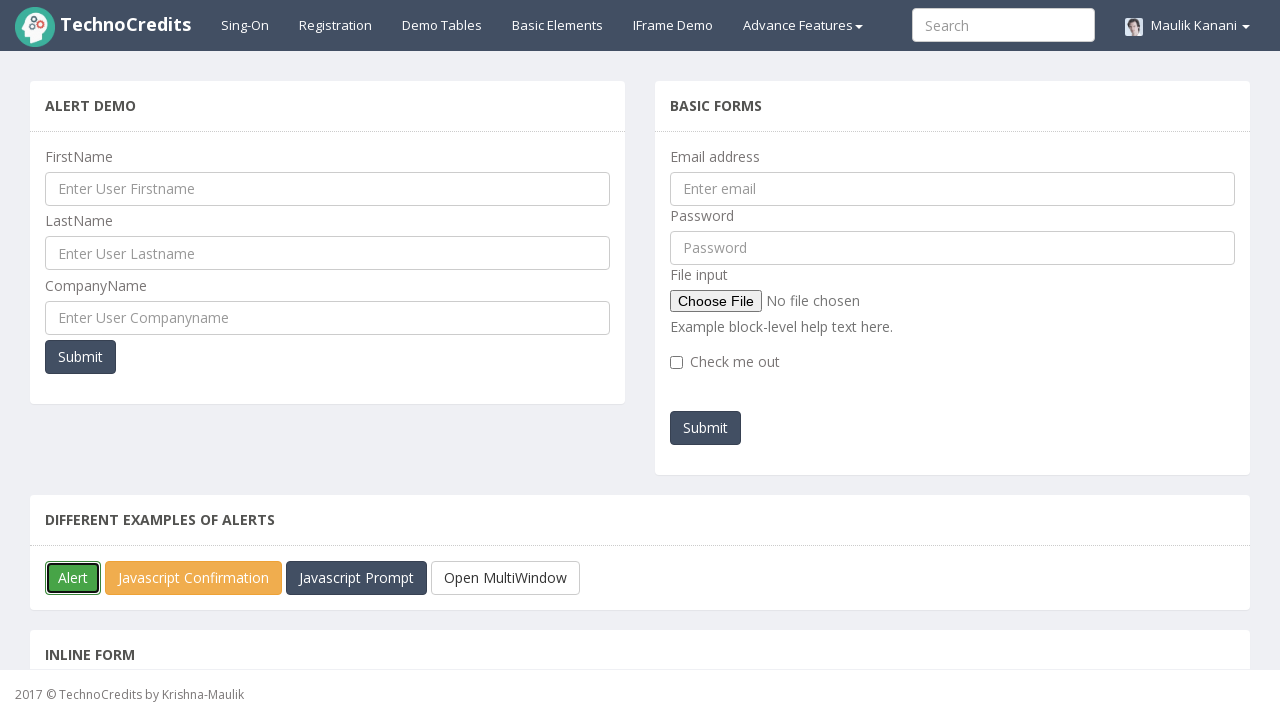